Opens a new tab and switches between parent and child windows

Starting URL: https://demoqa.com/browser-windows

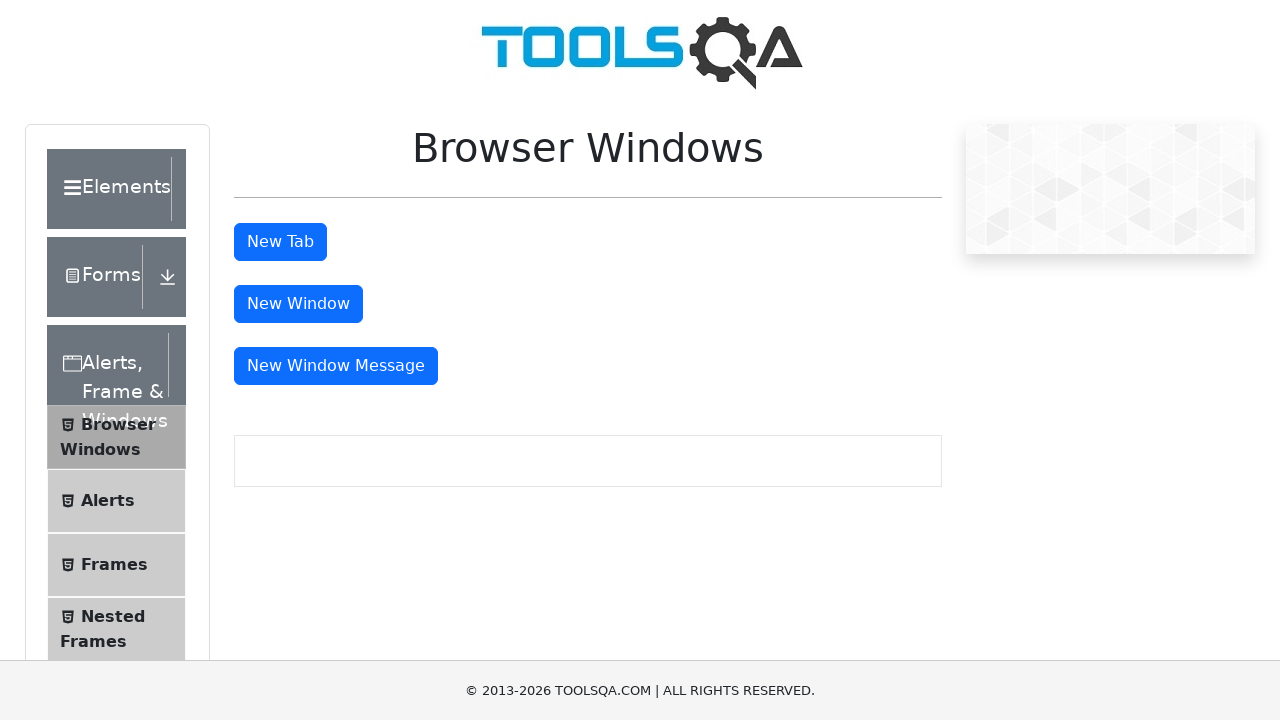

Stored parent page context
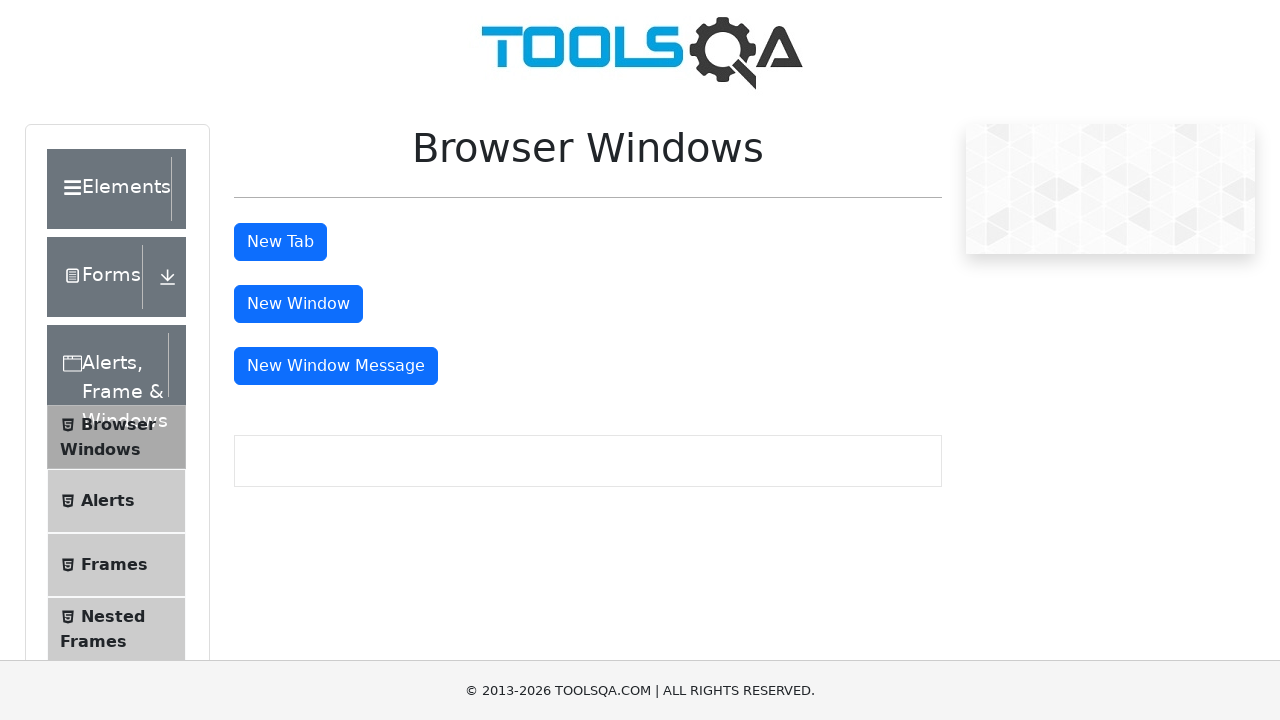

Clicked button to open new tab/window at (280, 242) on #tabButton
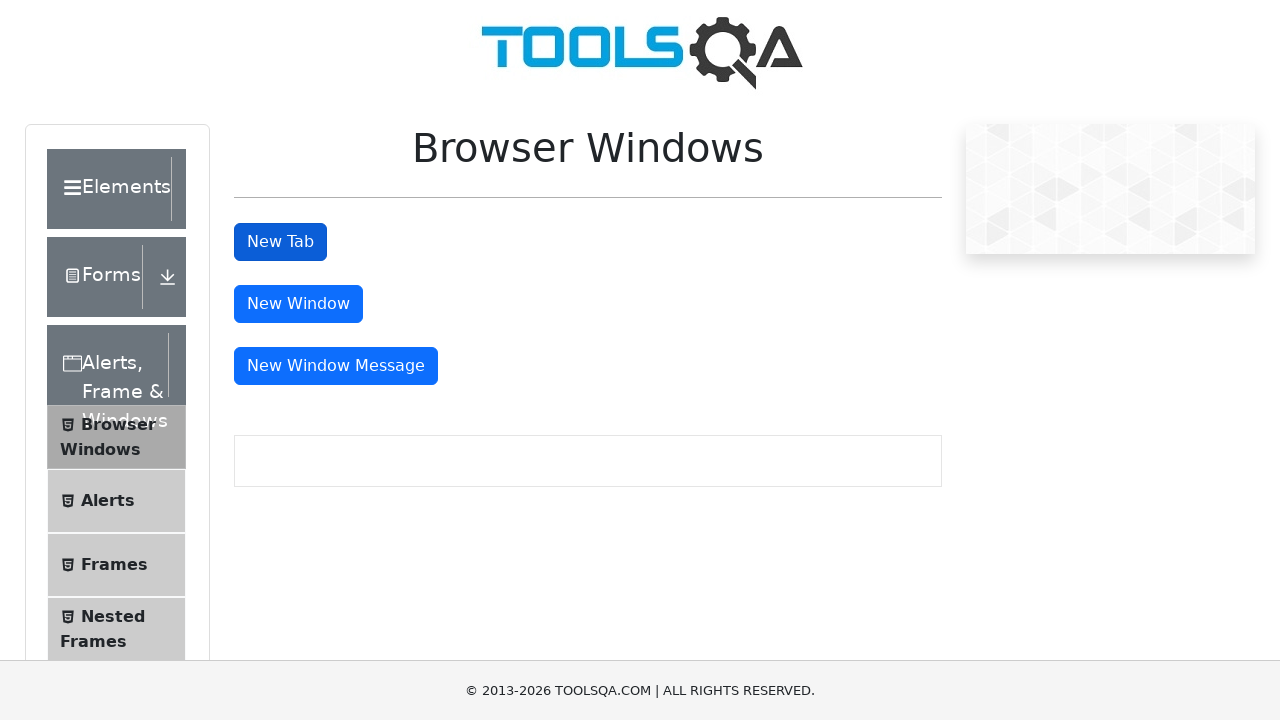

New child window opened and captured
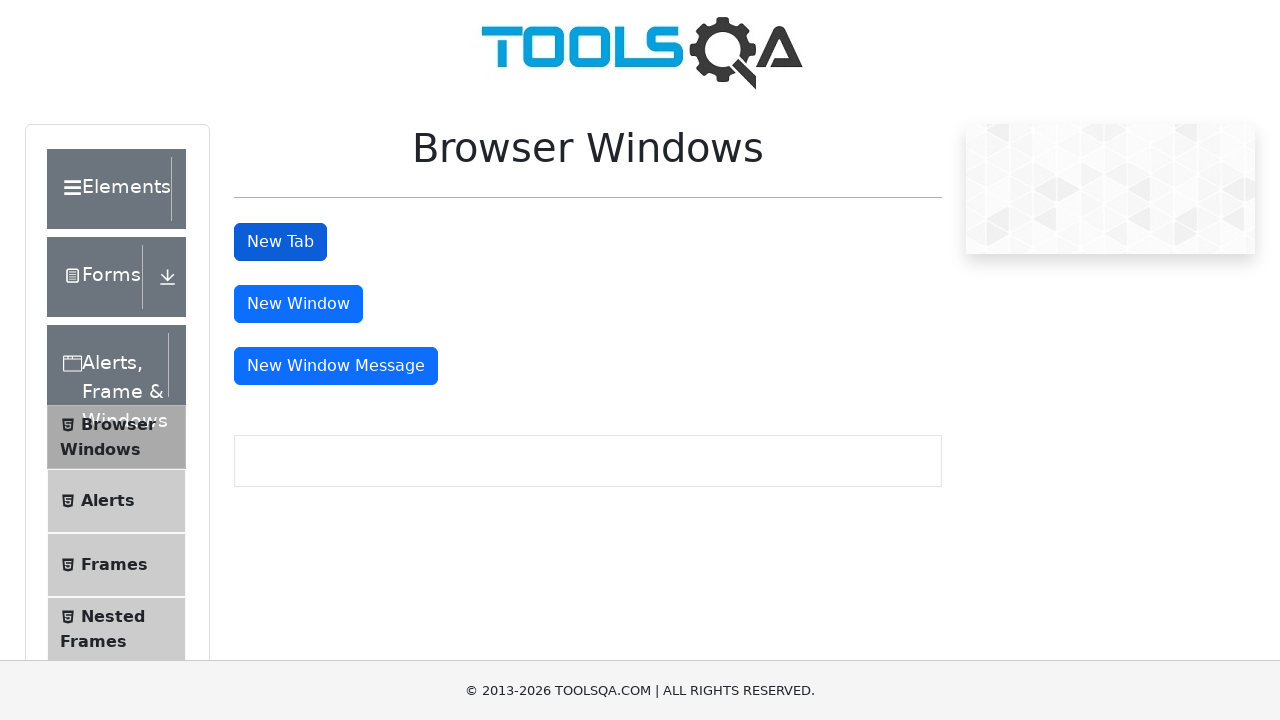

Retrieved child window title: 
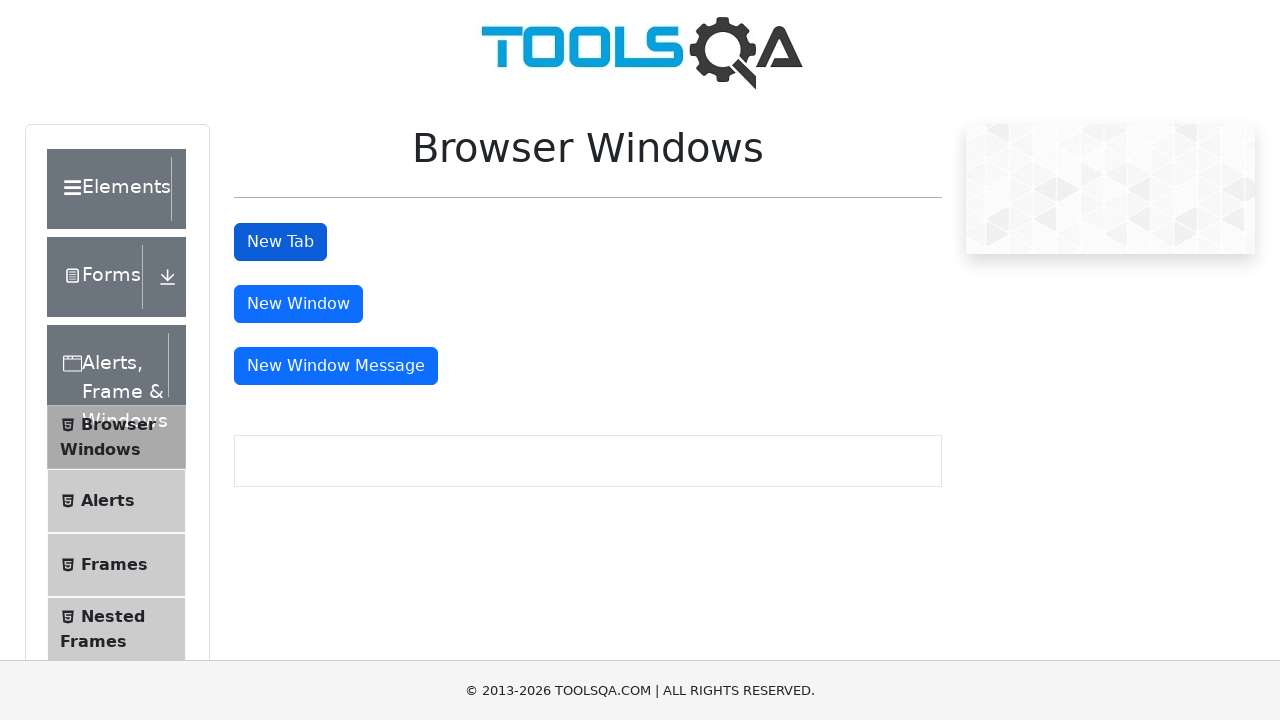

Closed child window
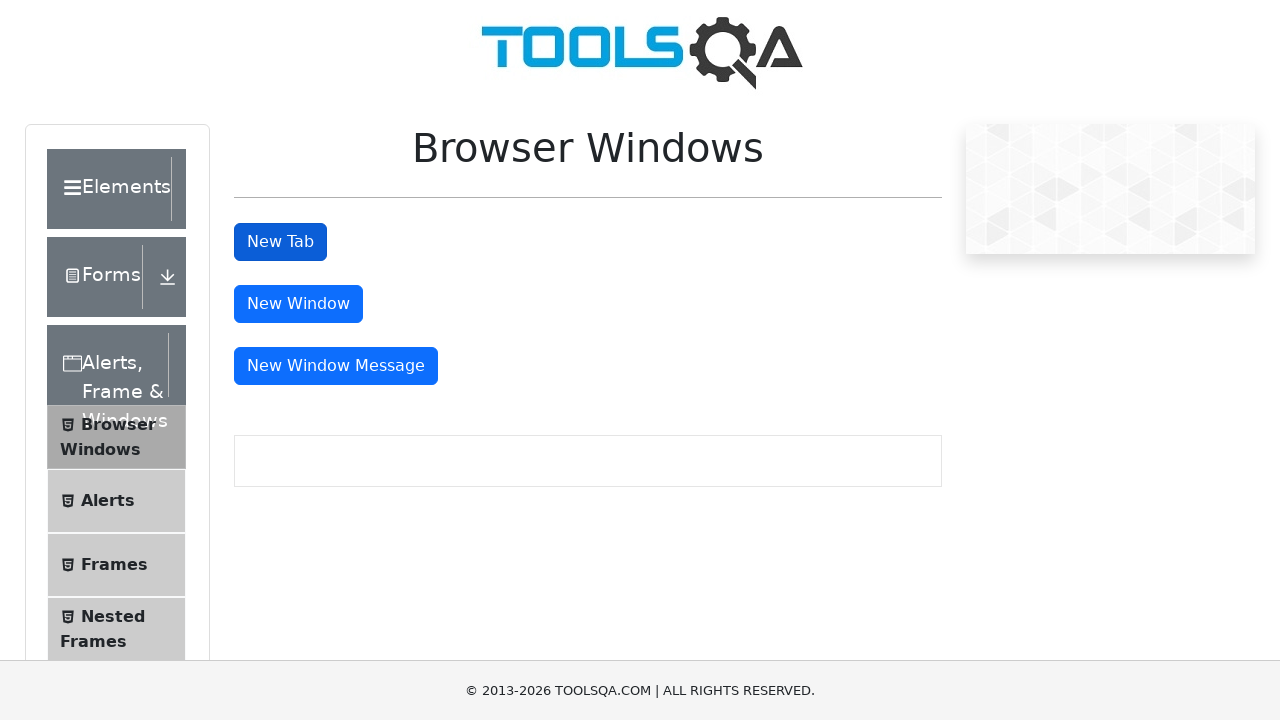

Switched back to parent window with title: demosite
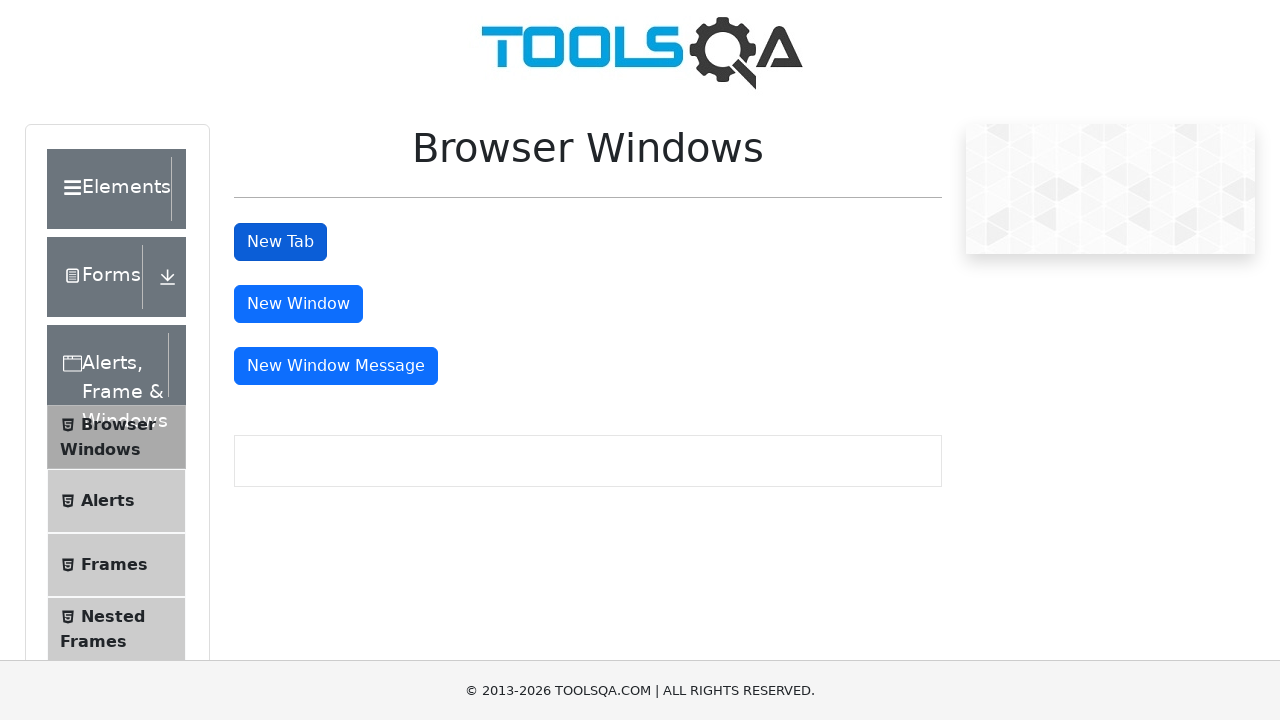

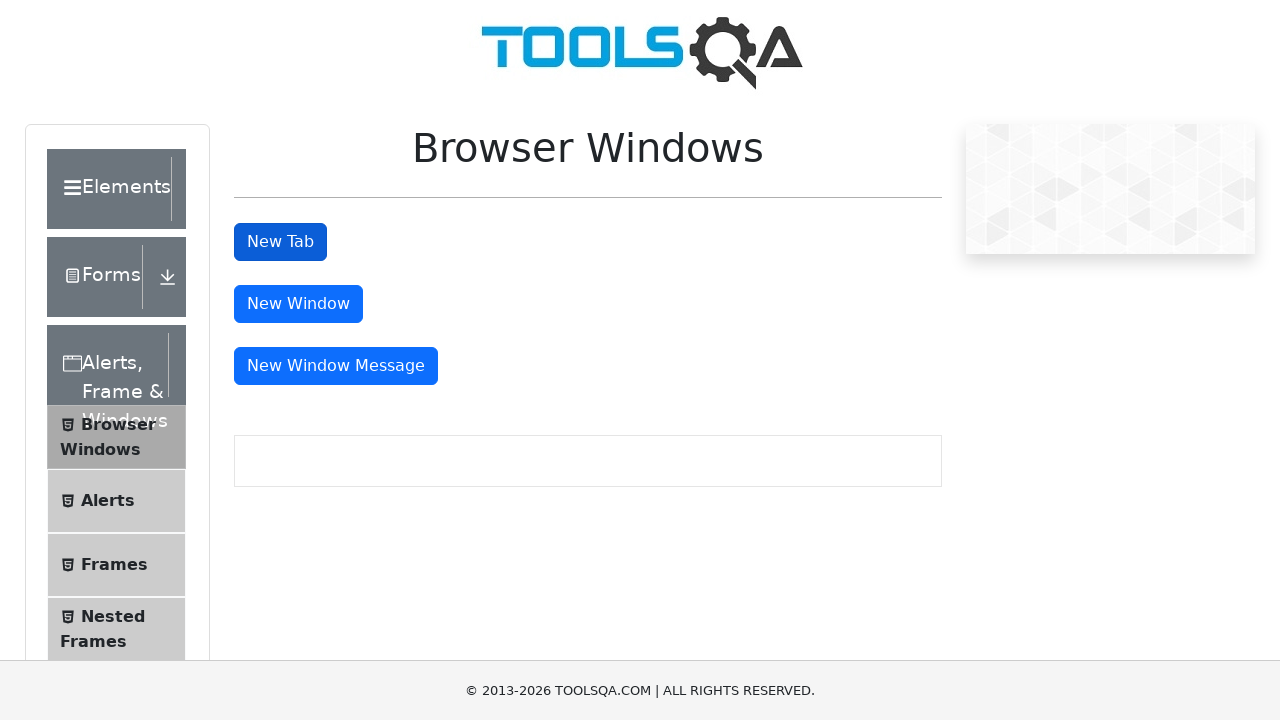